Tests that clicking Clear completed removes completed items from the list.

Starting URL: https://demo.playwright.dev/todomvc

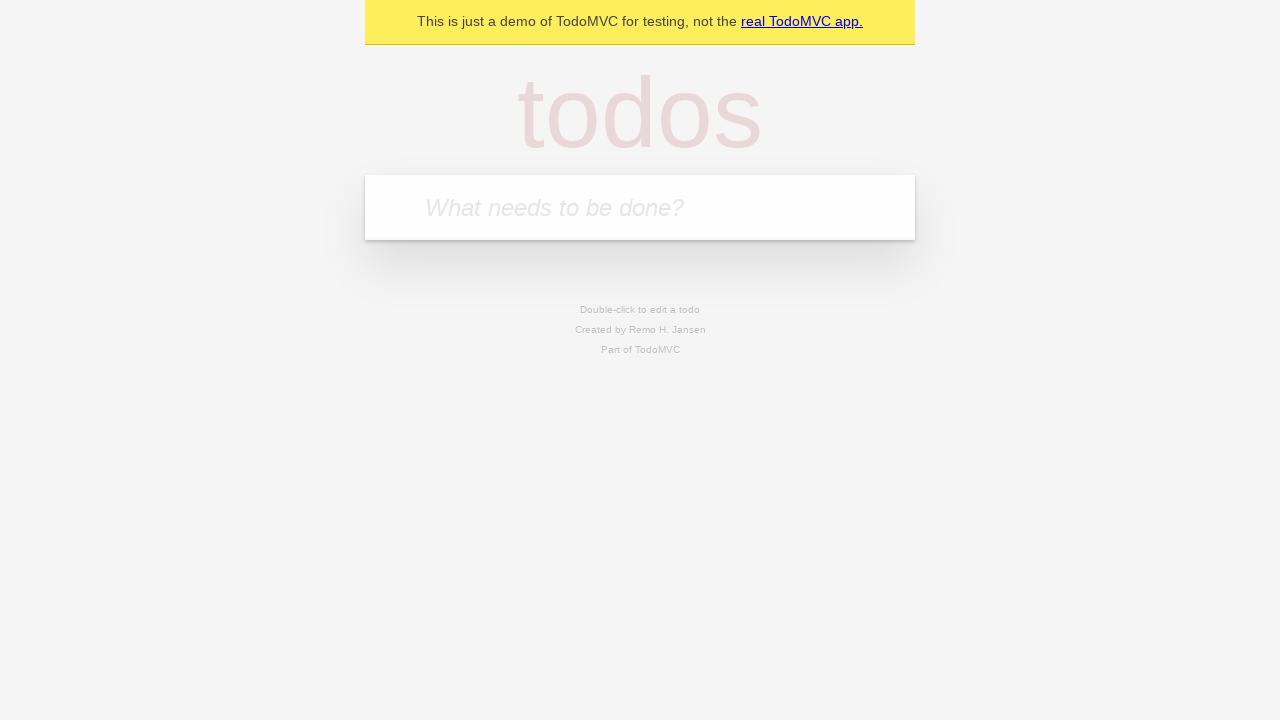

Filled todo input with 'buy some cheese' on internal:attr=[placeholder="What needs to be done?"i]
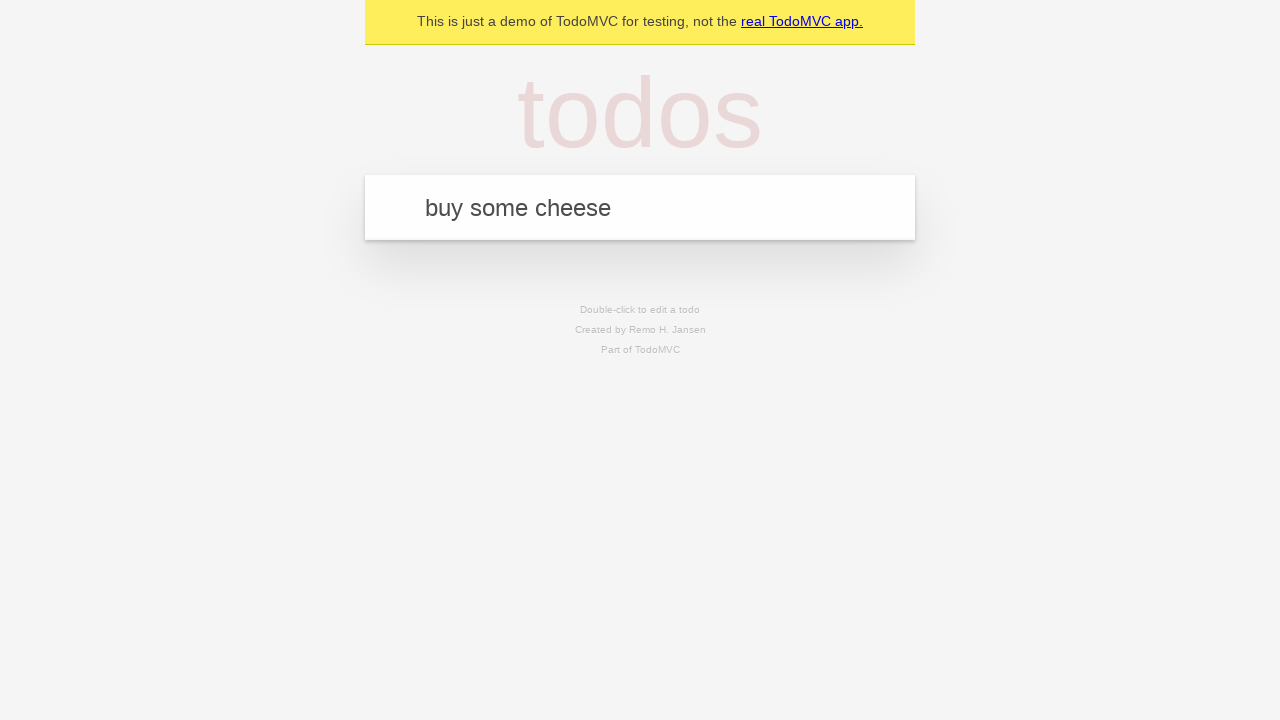

Pressed Enter to add first todo item on internal:attr=[placeholder="What needs to be done?"i]
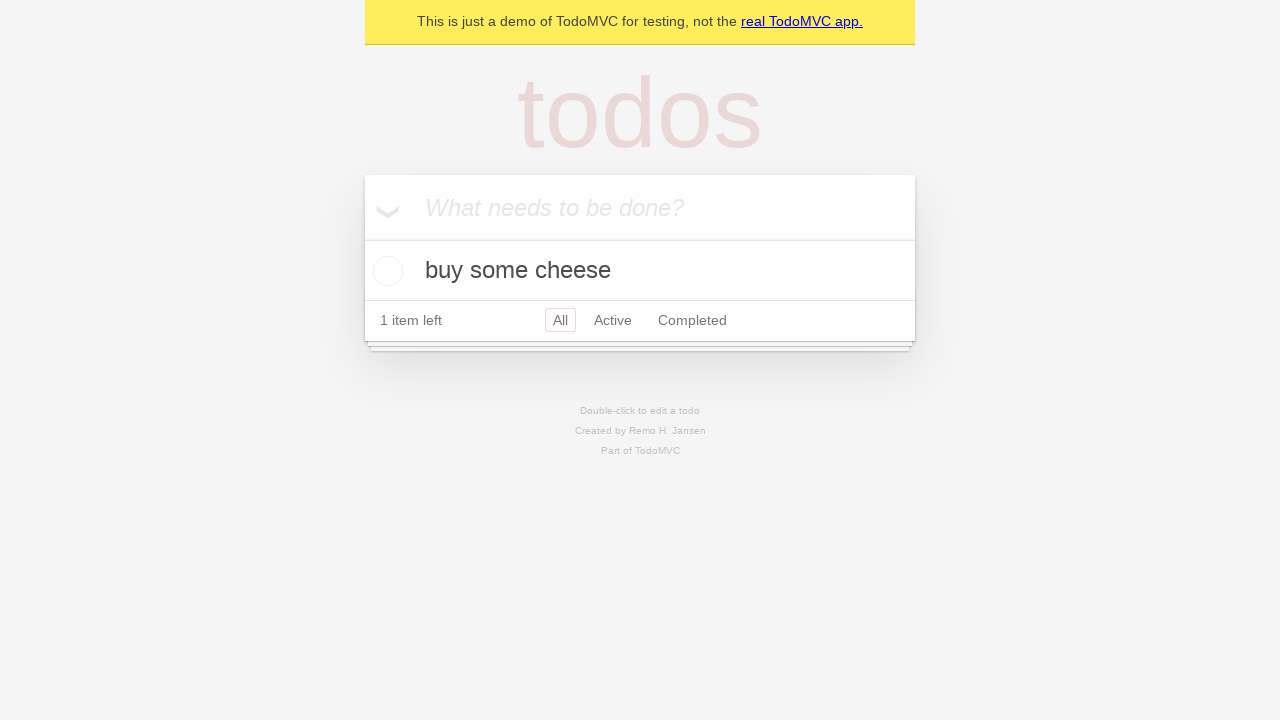

Filled todo input with 'feed the cat' on internal:attr=[placeholder="What needs to be done?"i]
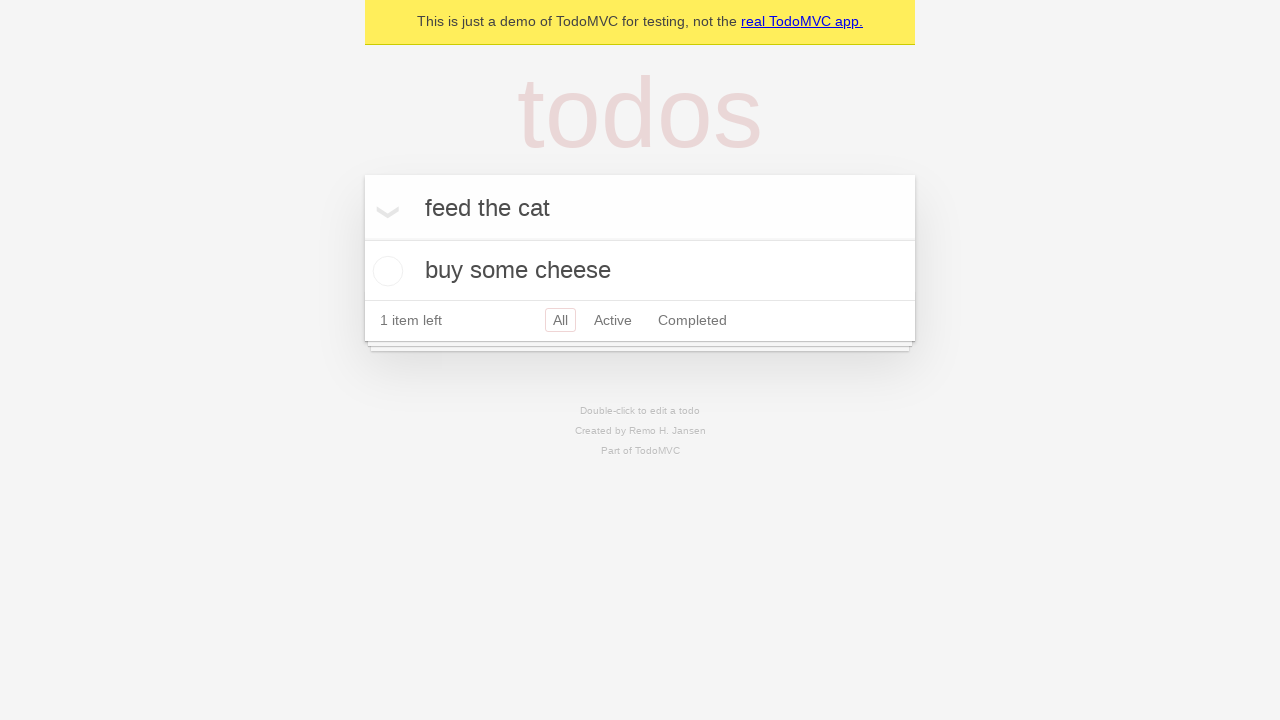

Pressed Enter to add second todo item on internal:attr=[placeholder="What needs to be done?"i]
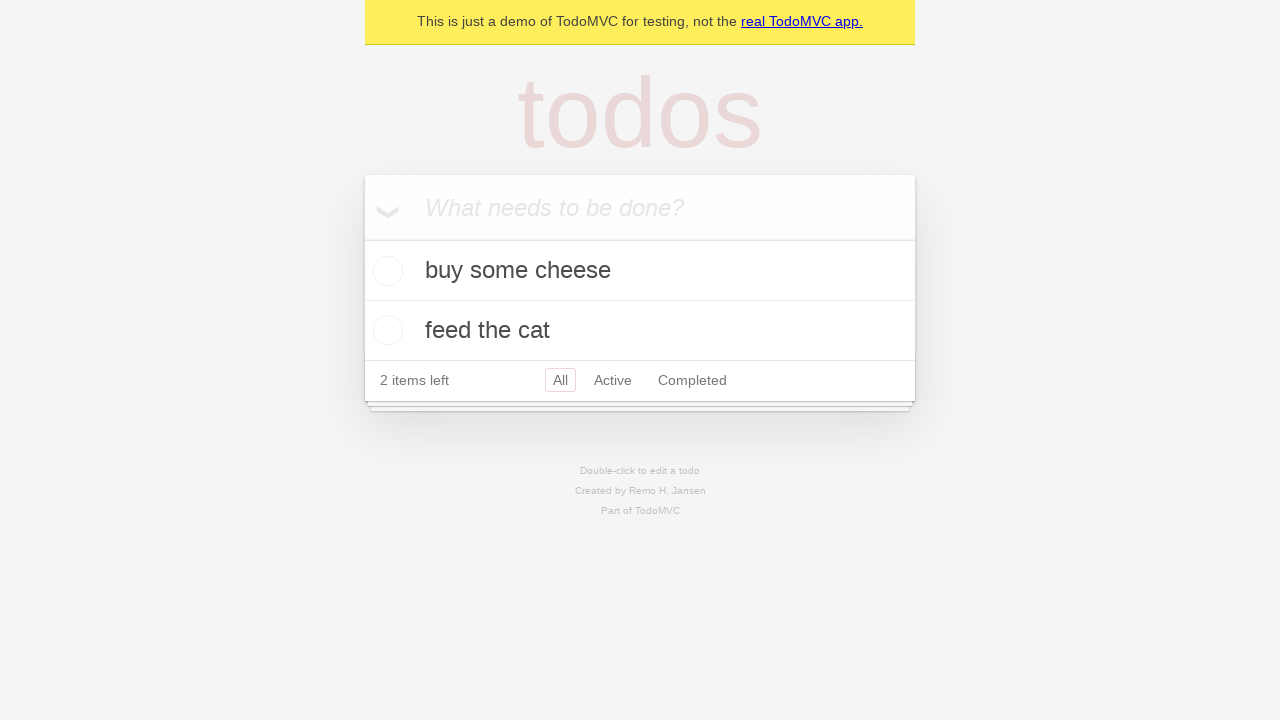

Filled todo input with 'book a doctors appointment' on internal:attr=[placeholder="What needs to be done?"i]
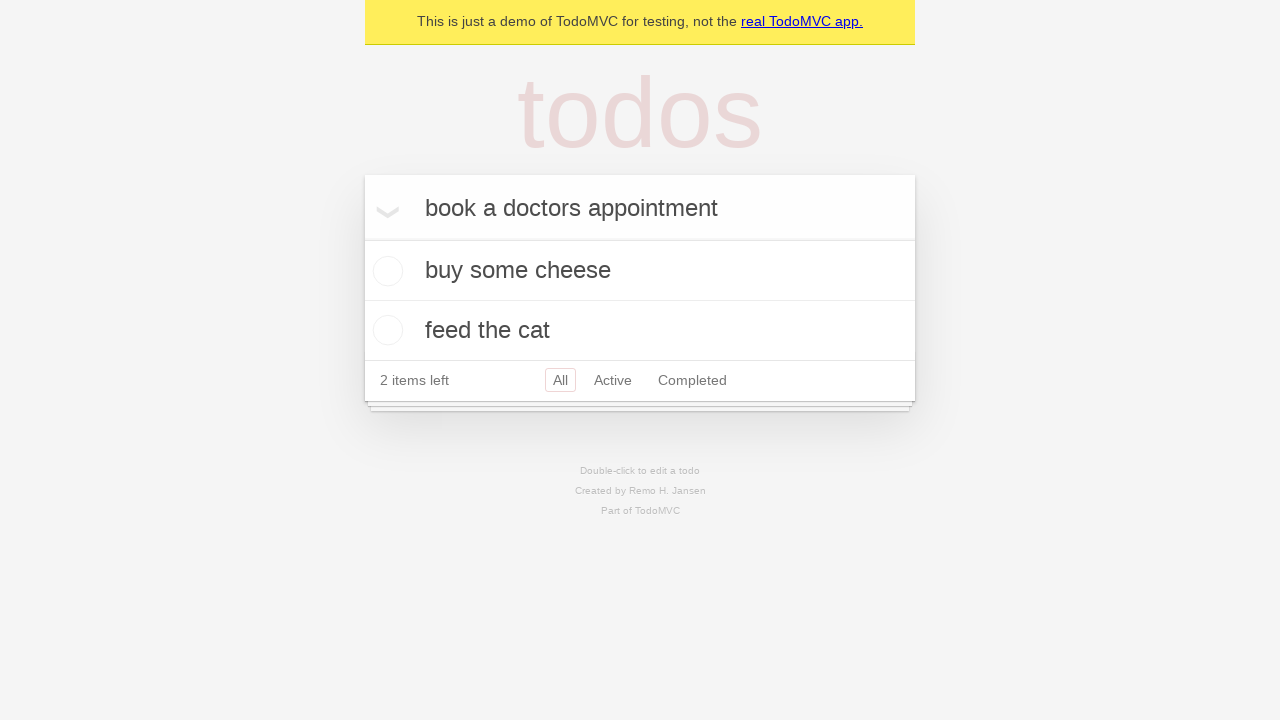

Pressed Enter to add third todo item on internal:attr=[placeholder="What needs to be done?"i]
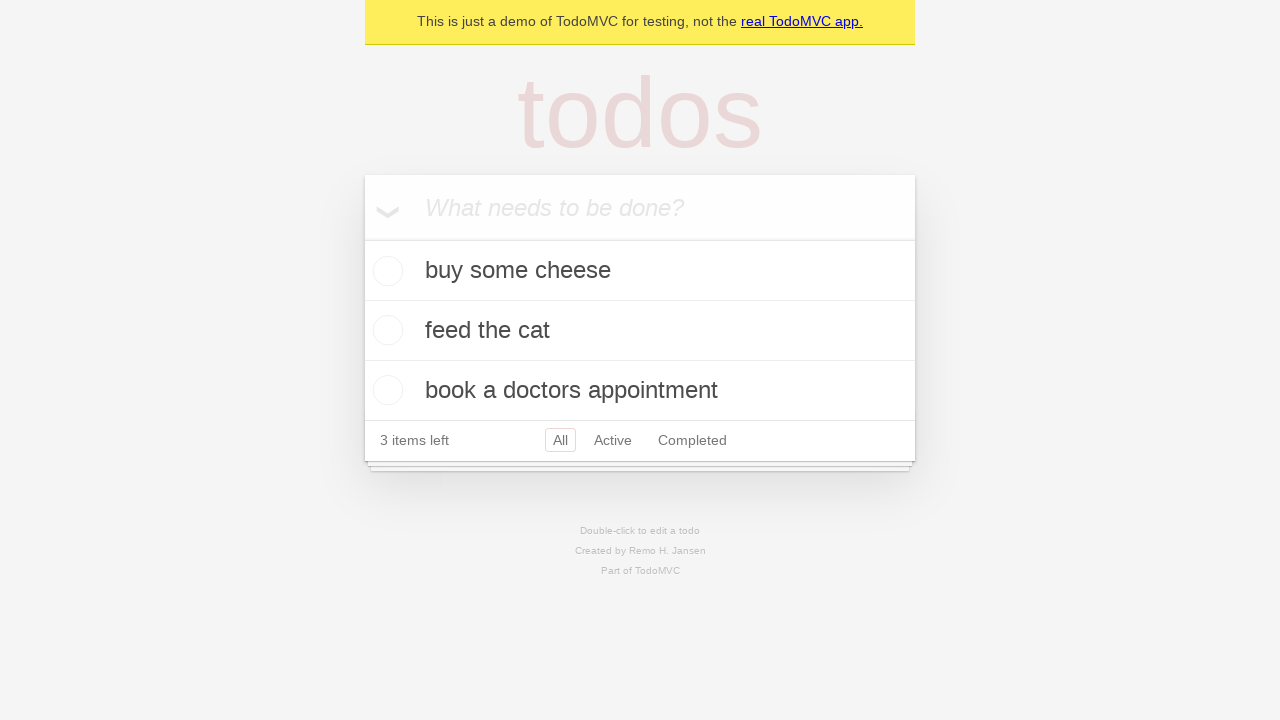

Checked the second todo item as completed at (385, 330) on internal:testid=[data-testid="todo-item"s] >> nth=1 >> internal:role=checkbox
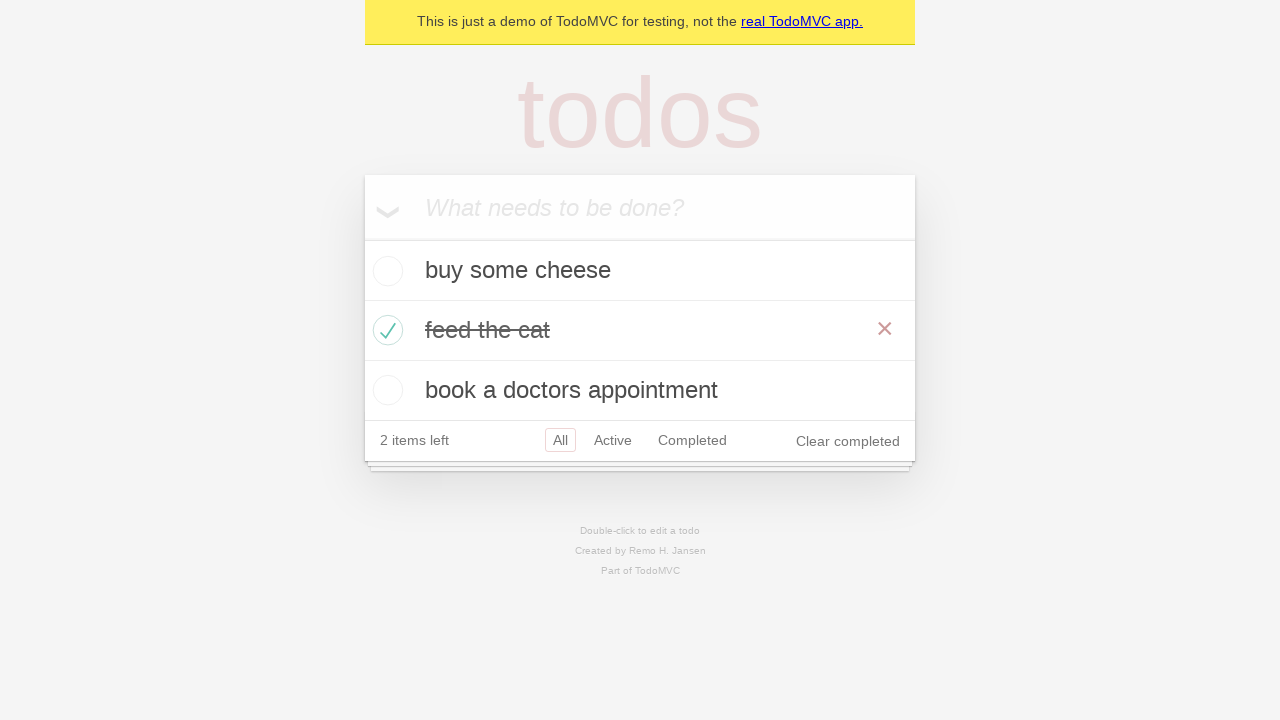

Clicked 'Clear completed' button to remove completed items at (848, 441) on internal:role=button[name="Clear completed"i]
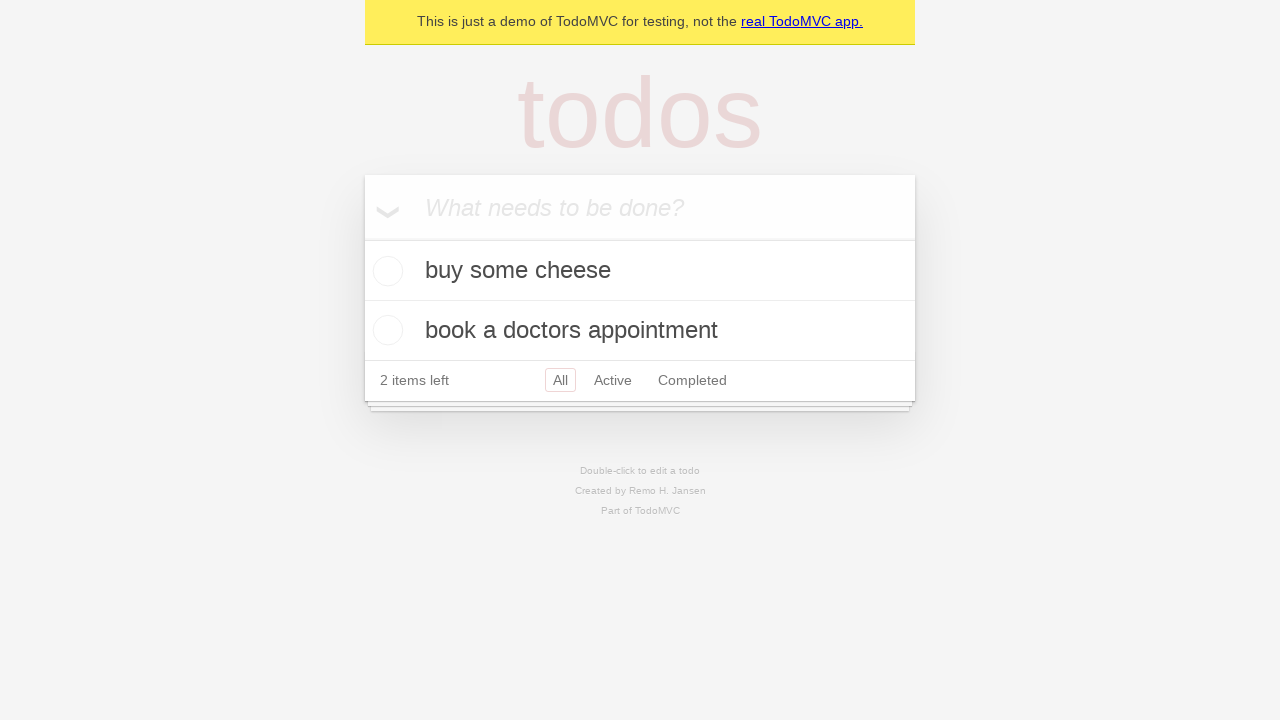

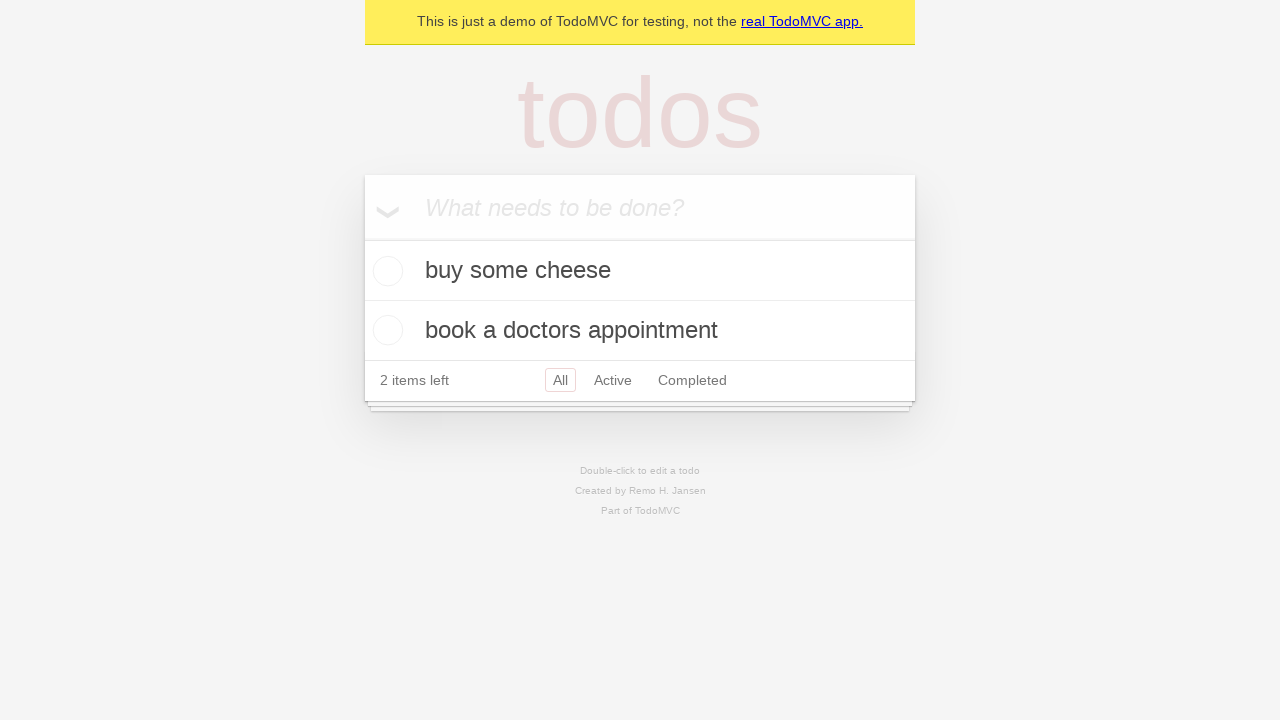